Tests mouse hover functionality by hovering over a button and verifying dropdown appears

Starting URL: https://rahulshettyacademy.com/AutomationPractice/

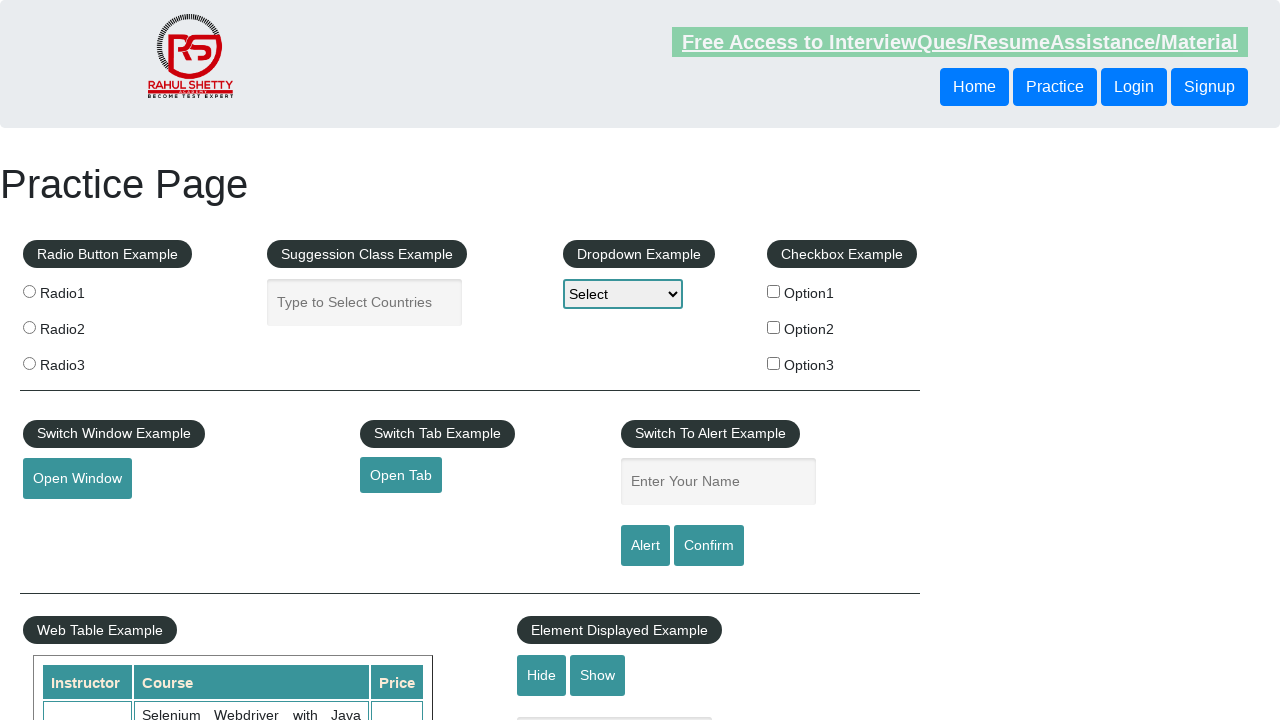

Located Mouse Hover button
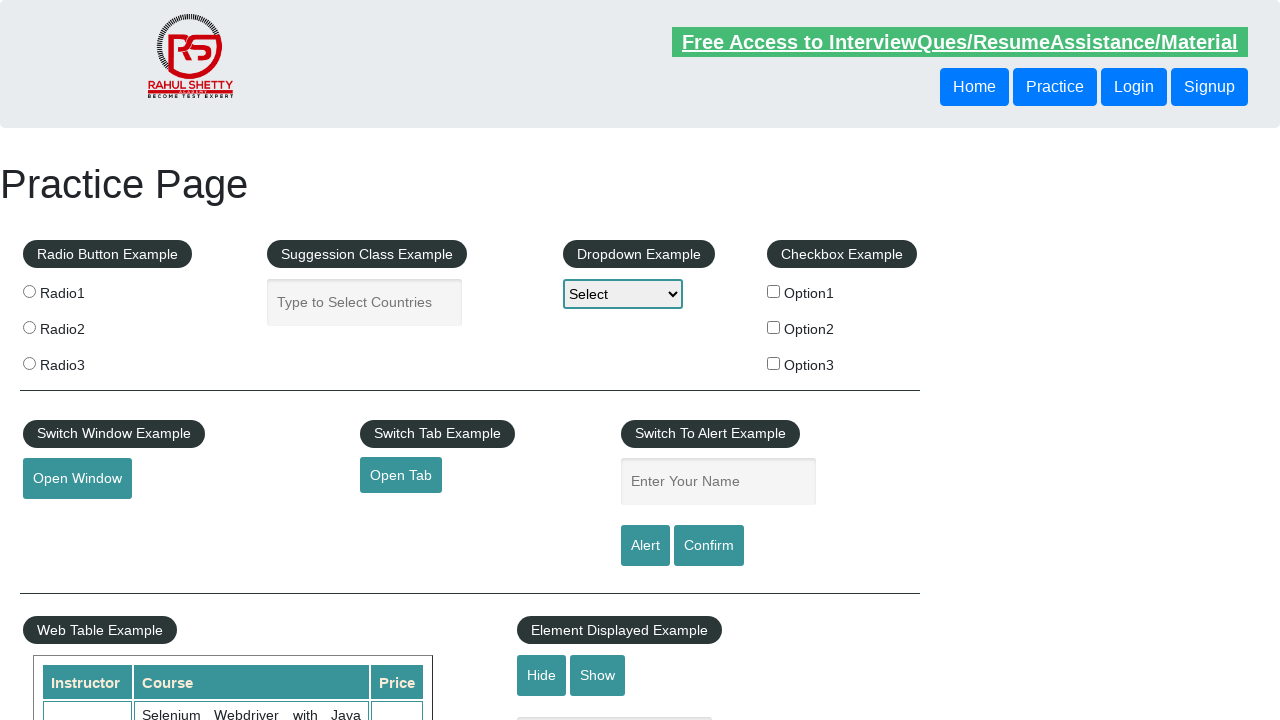

Hovered over Mouse Hover button at (83, 361) on button:text('Mouse Hover')
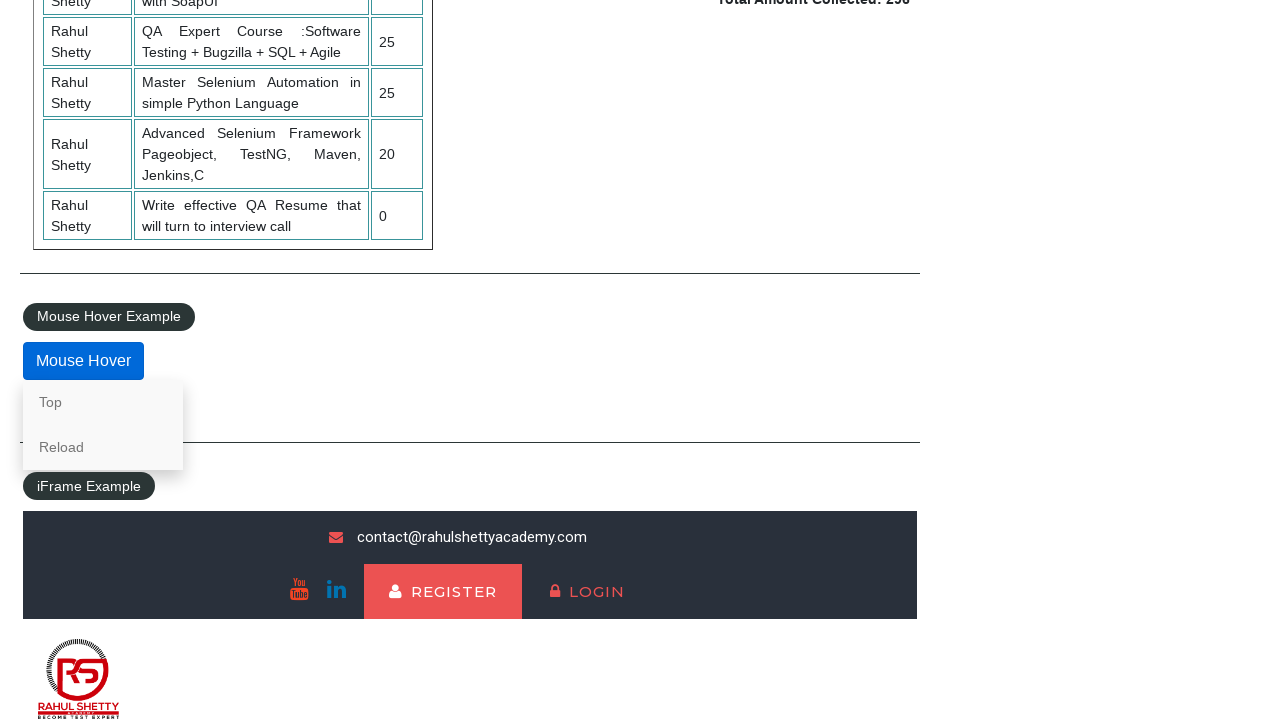

Located Reload link in dropdown
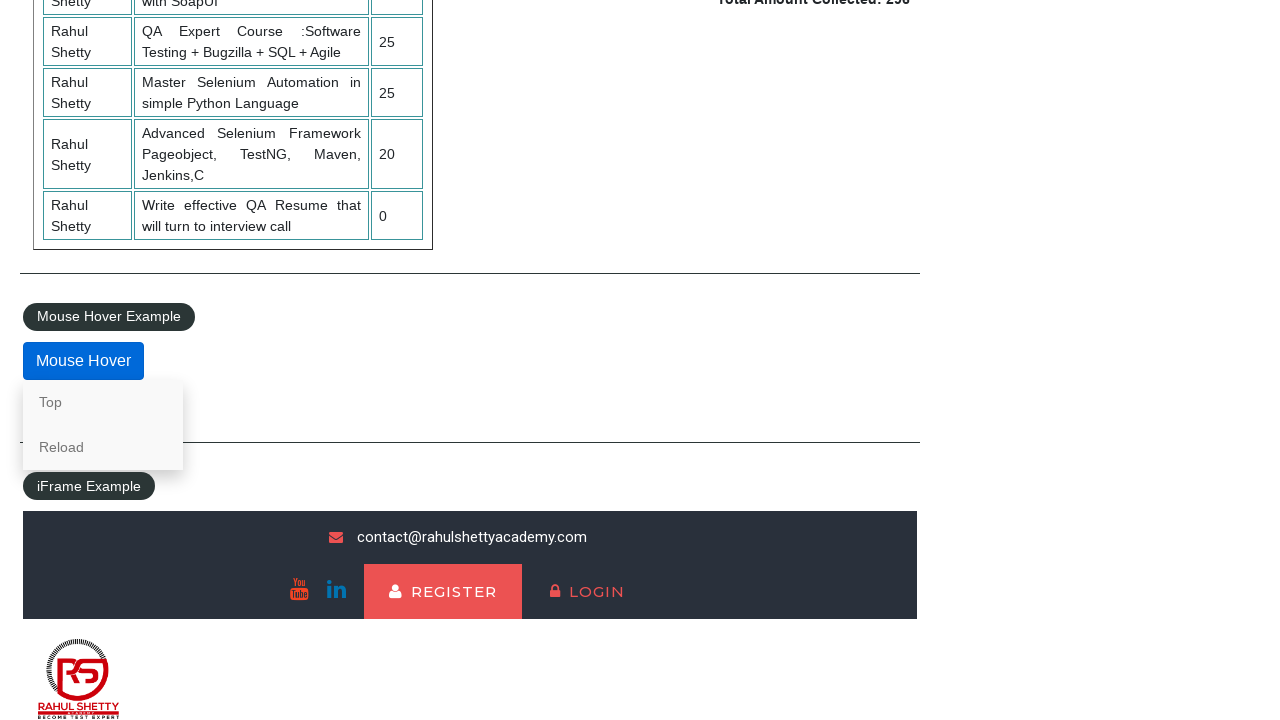

Verified Reload link is visible after hover
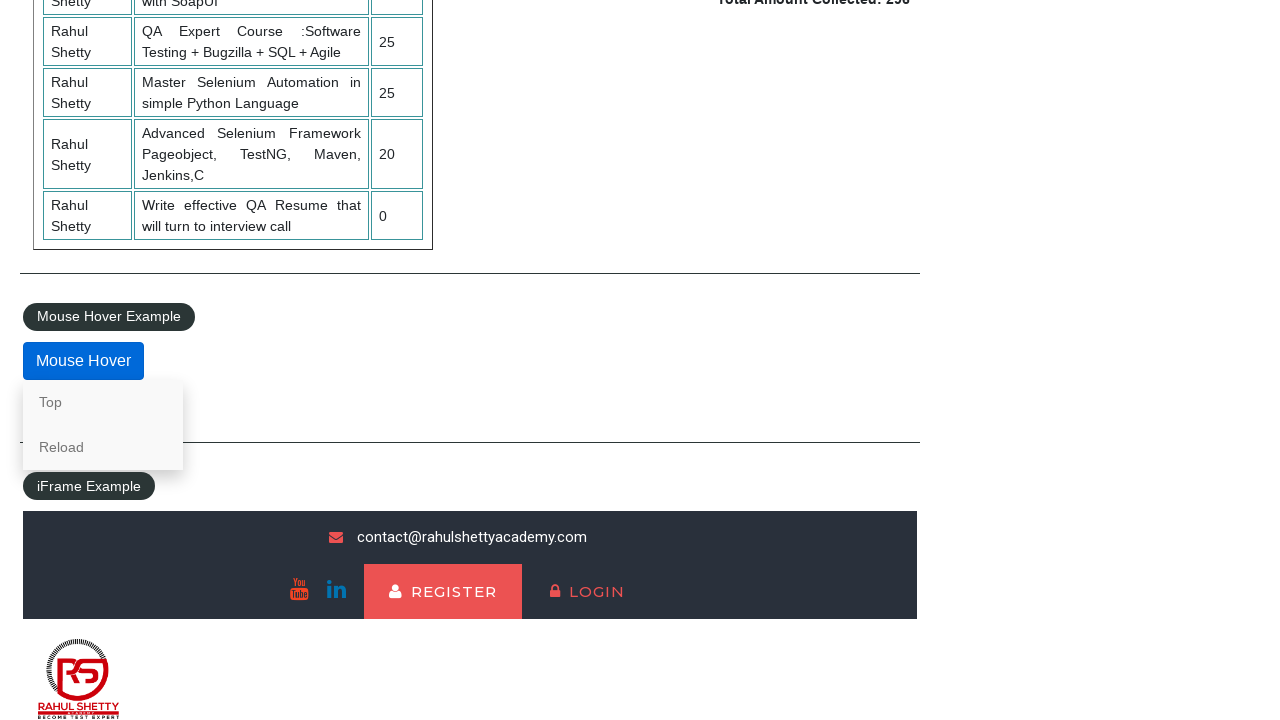

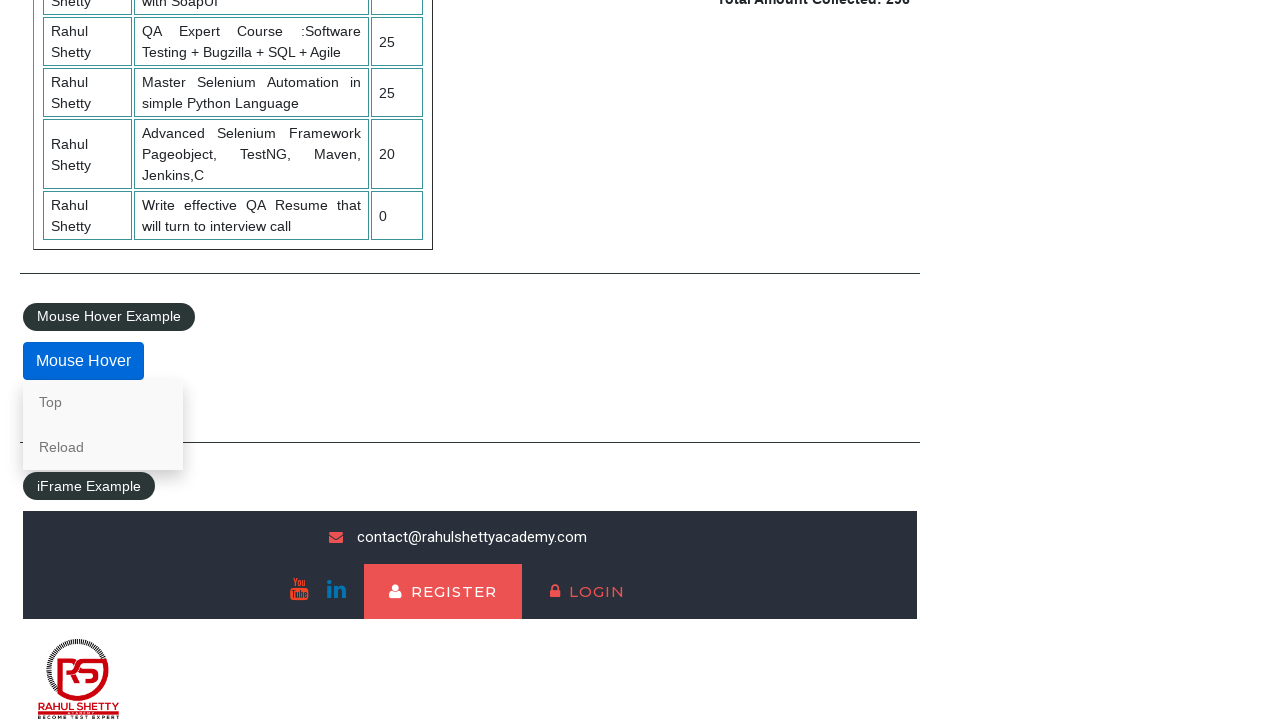